Clicks the "Get started" link on Playwright documentation site and verifies the Installation heading is visible

Starting URL: https://playwright.dev/

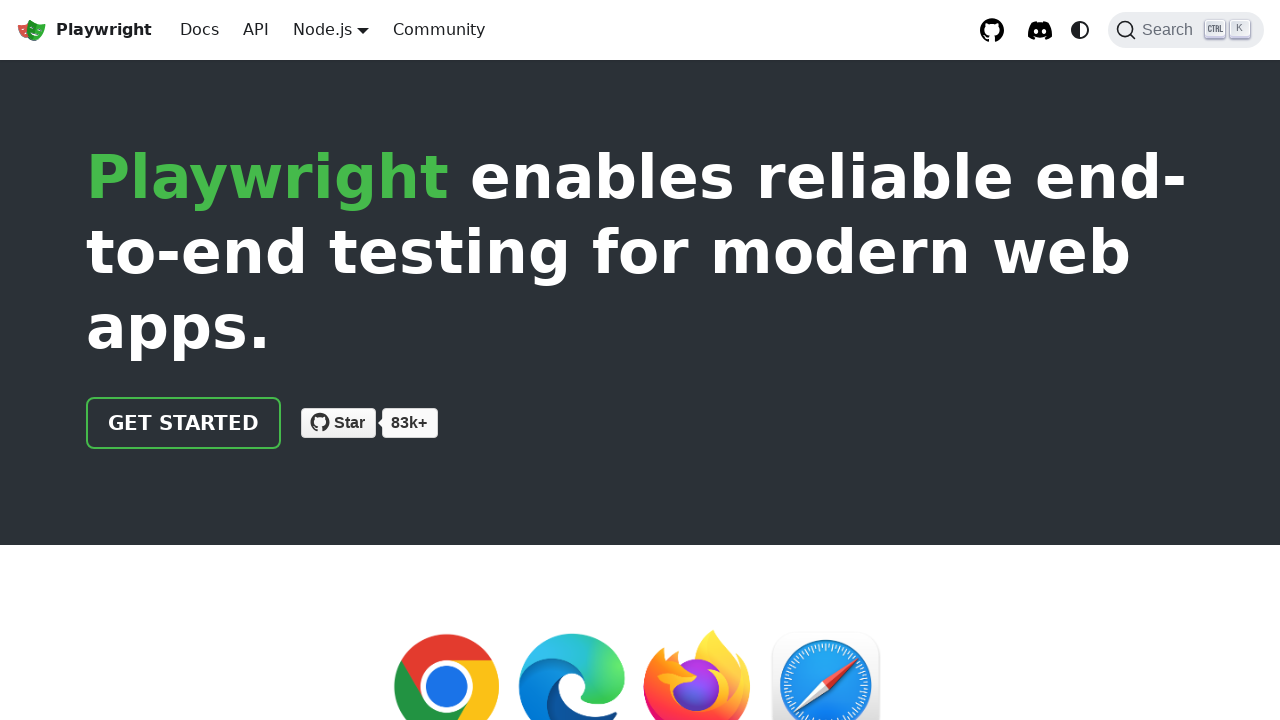

Clicked 'Get started' link on Playwright documentation site at (184, 423) on internal:role=link[name="Get started"i]
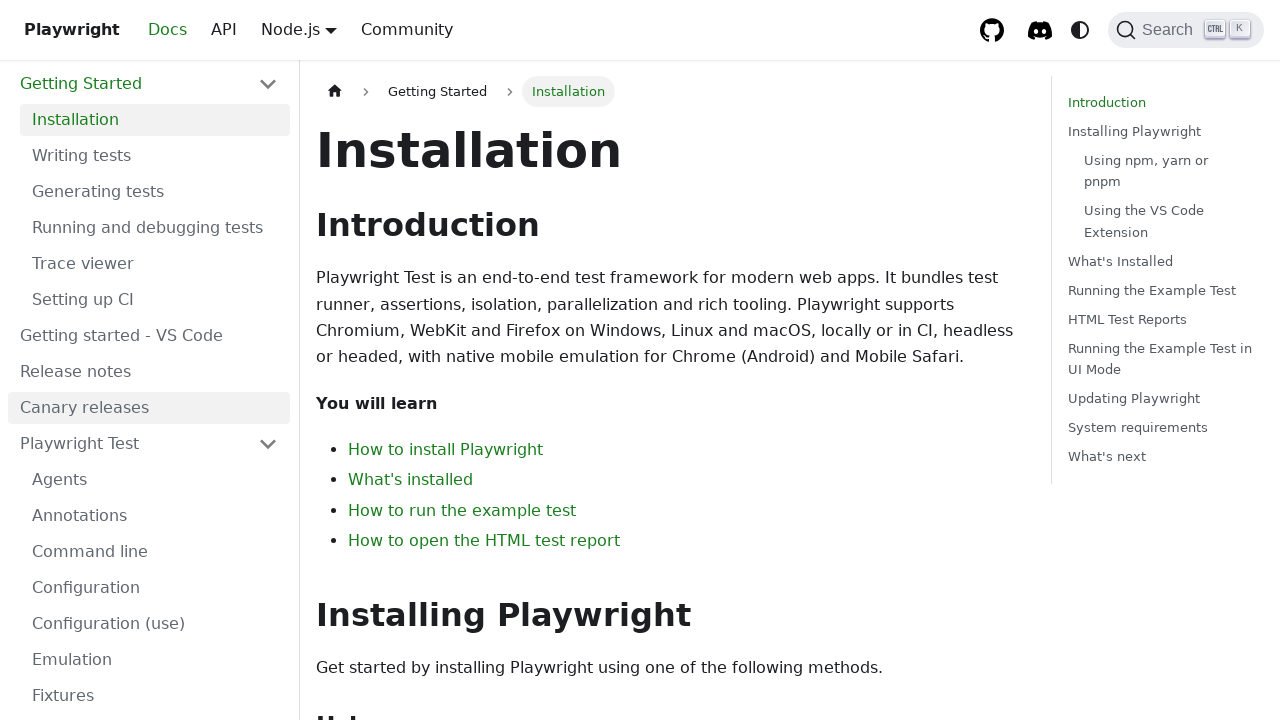

Verified Installation heading is visible
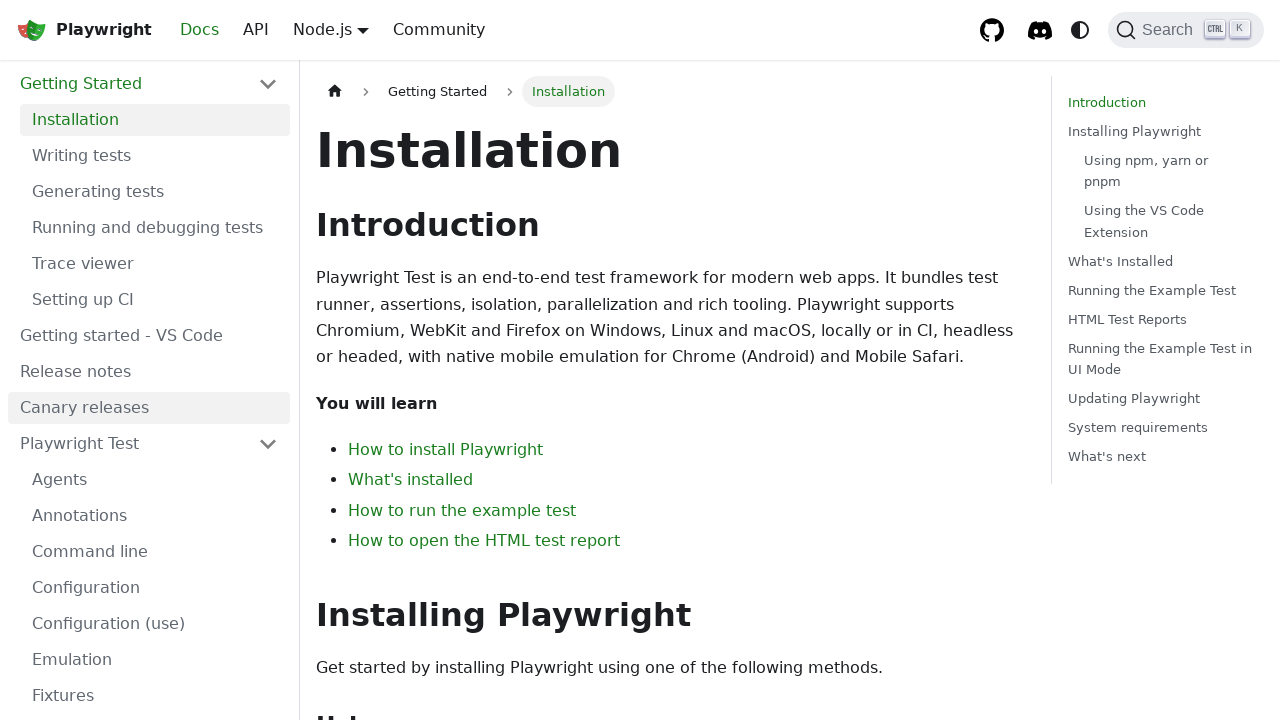

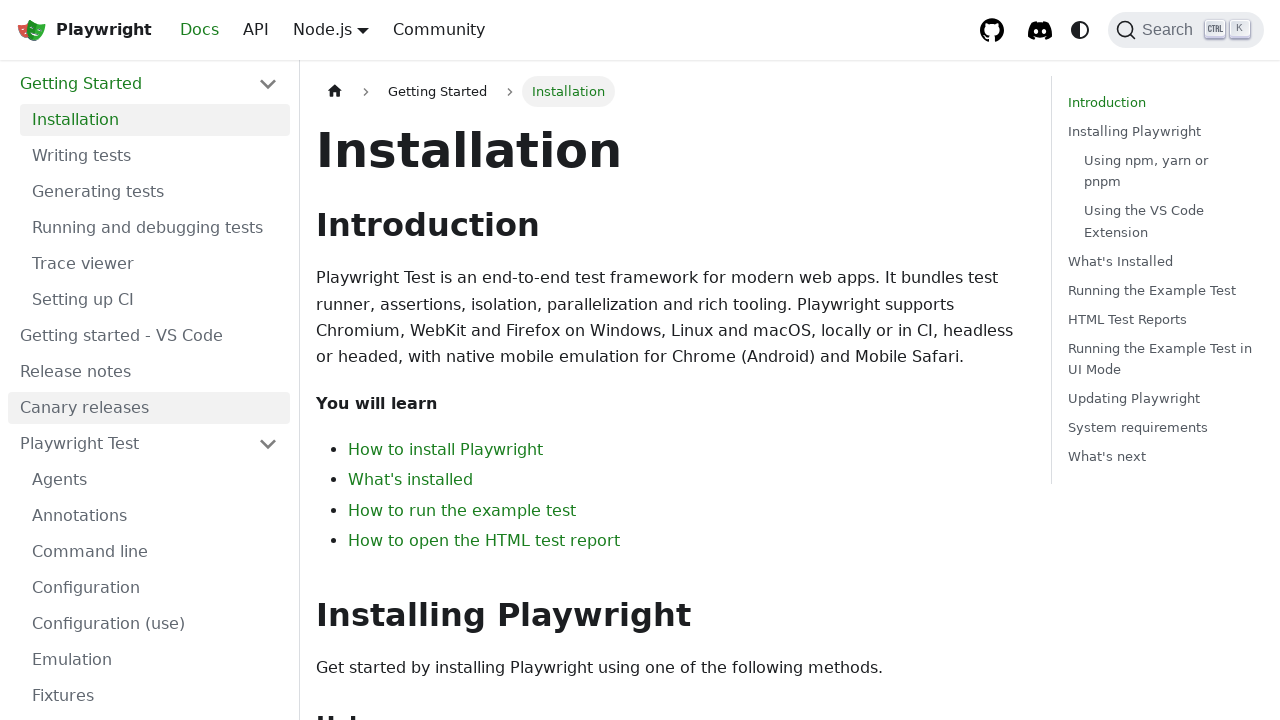